Tests checkbox functionality by clicking all checkboxes on the automation practice form page

Starting URL: https://demoqa.com/automation-practice-form/

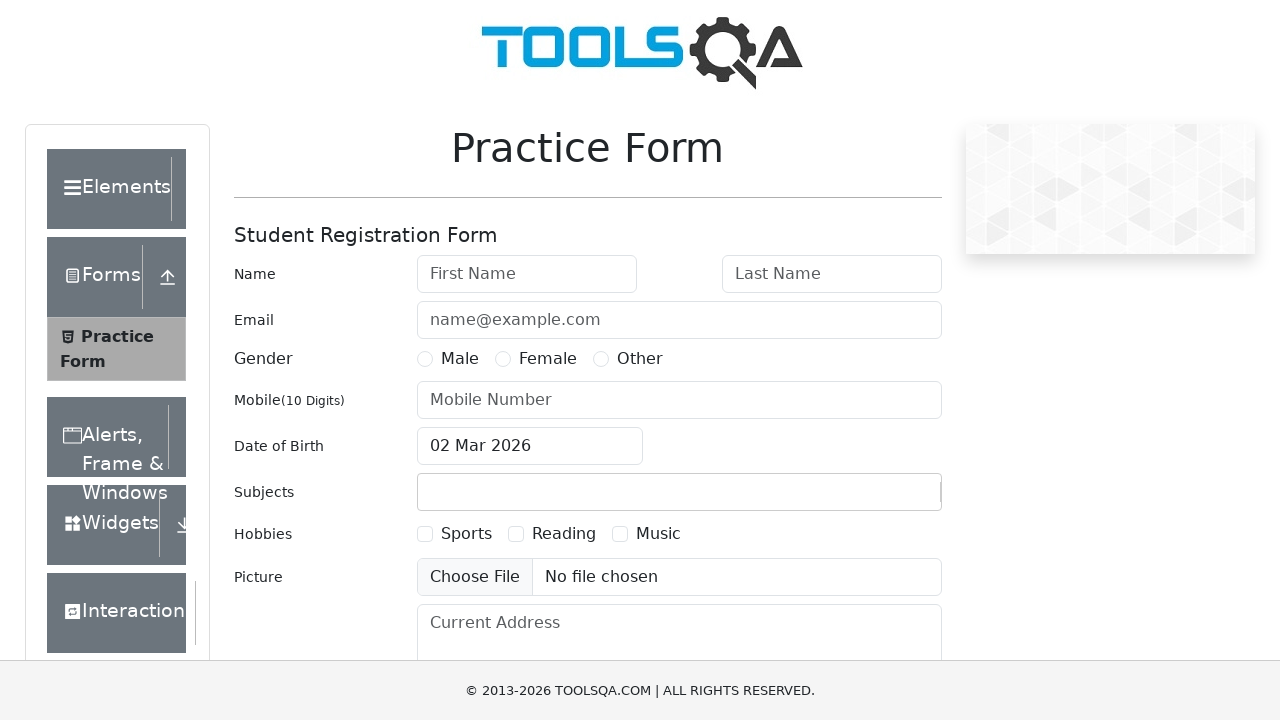

Waited for checkboxes to be visible on the automation practice form
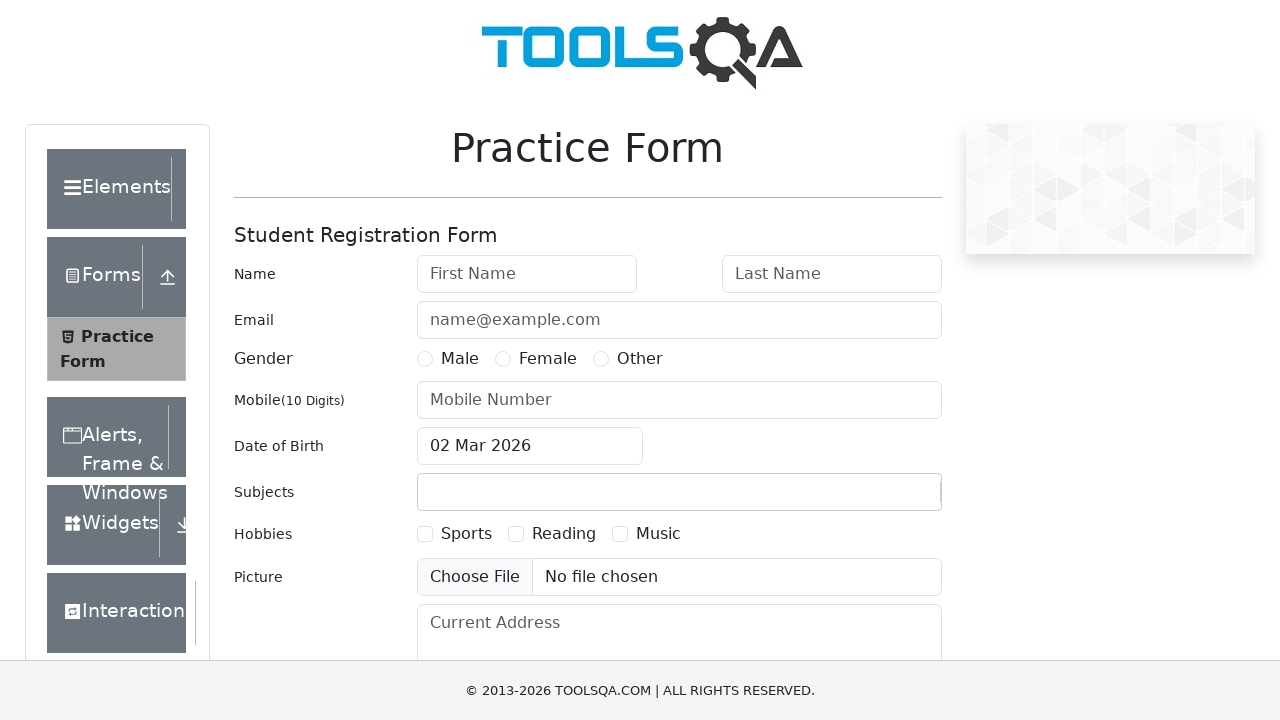

Located all checkbox elements on the form
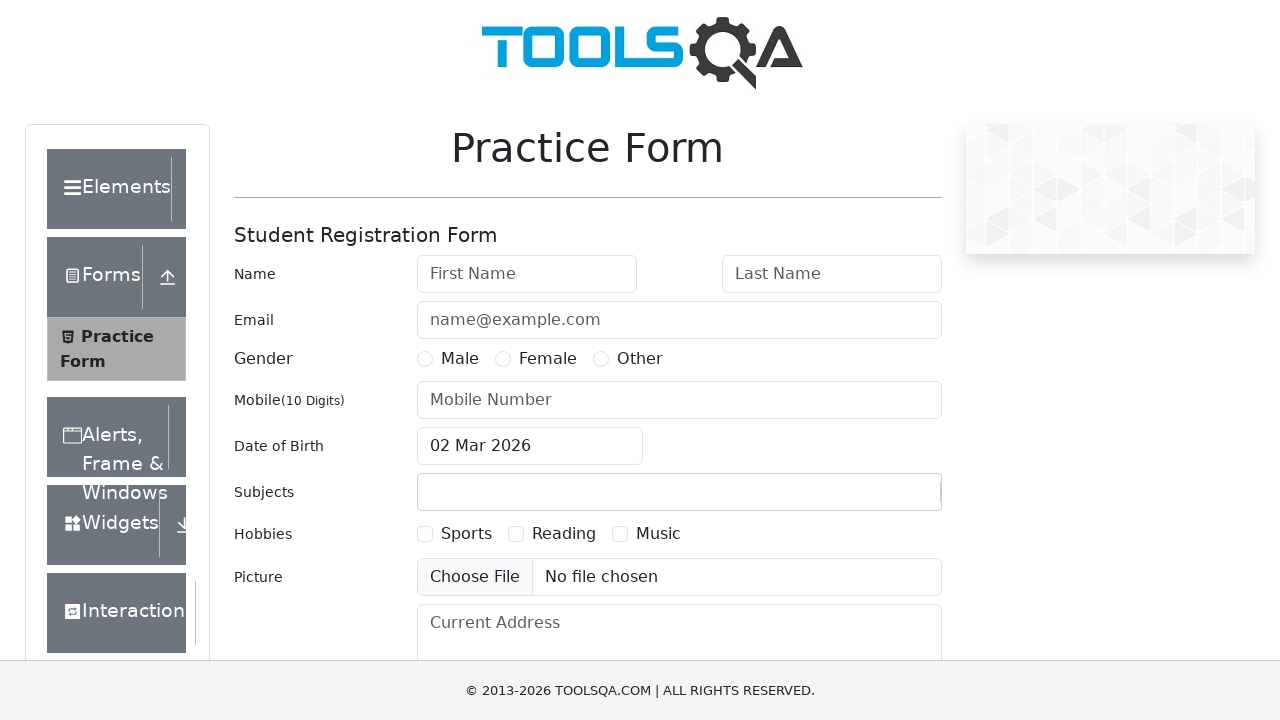

Found 3 checkboxes to click
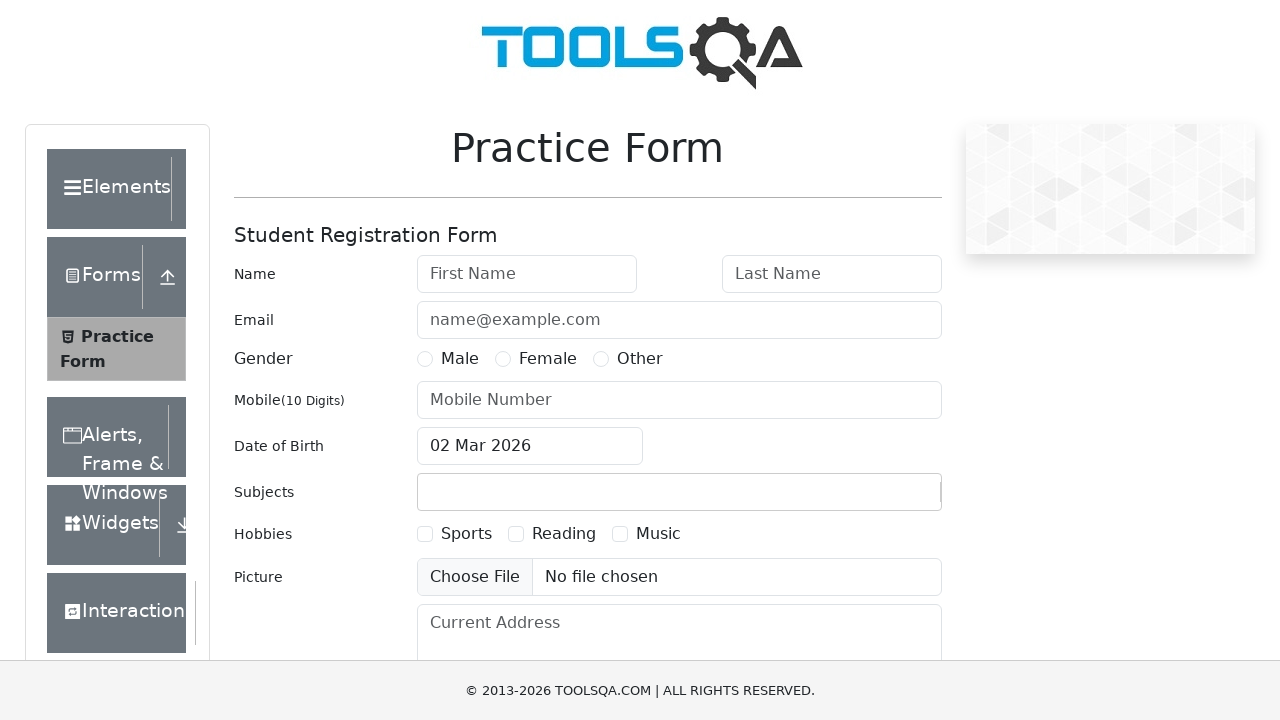

Selected checkbox 1 of 3
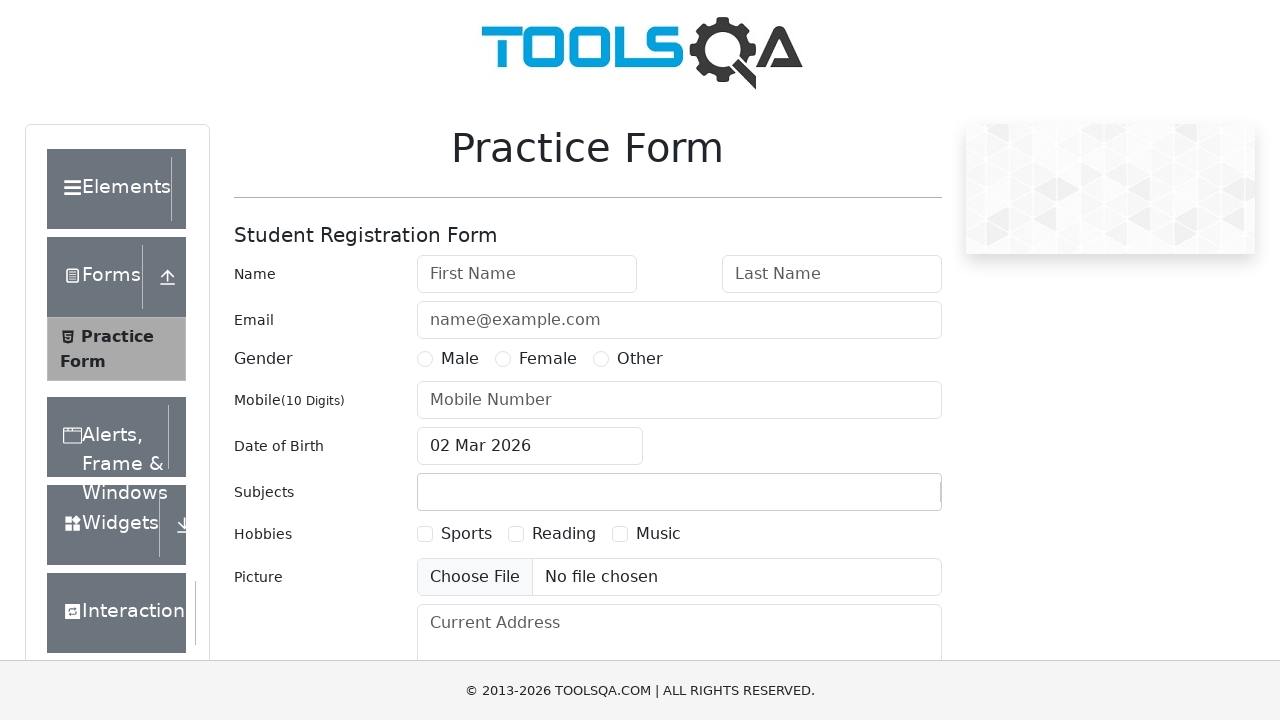

Scrolled checkbox 1 into view
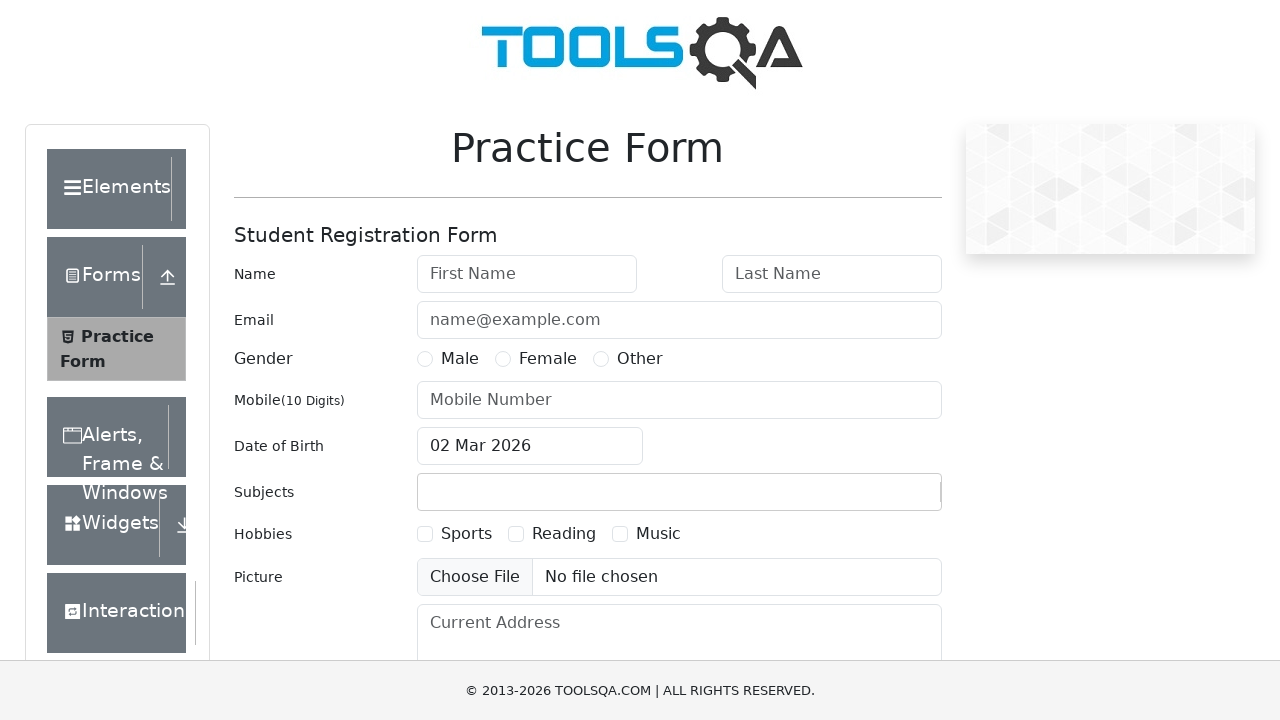

Clicked checkbox 1 at (466, 534) on xpath=//input[@type='checkbox']/following-sibling::label >> nth=0
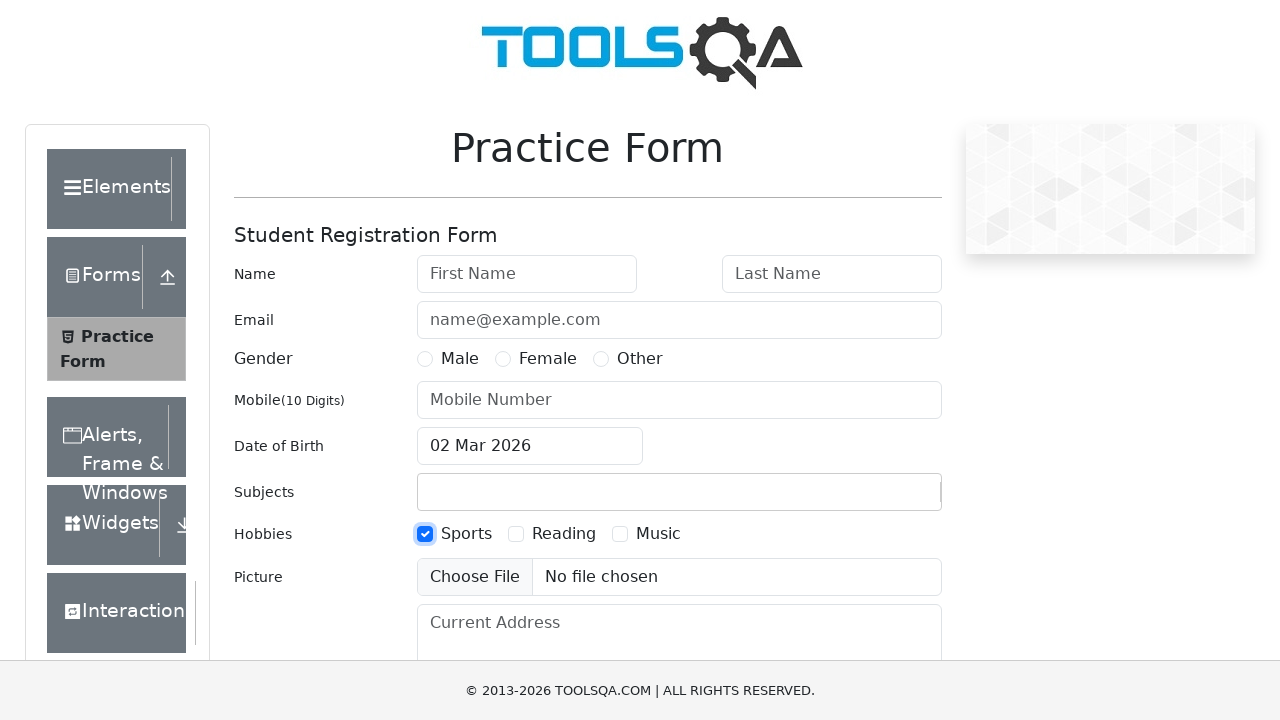

Selected checkbox 2 of 3
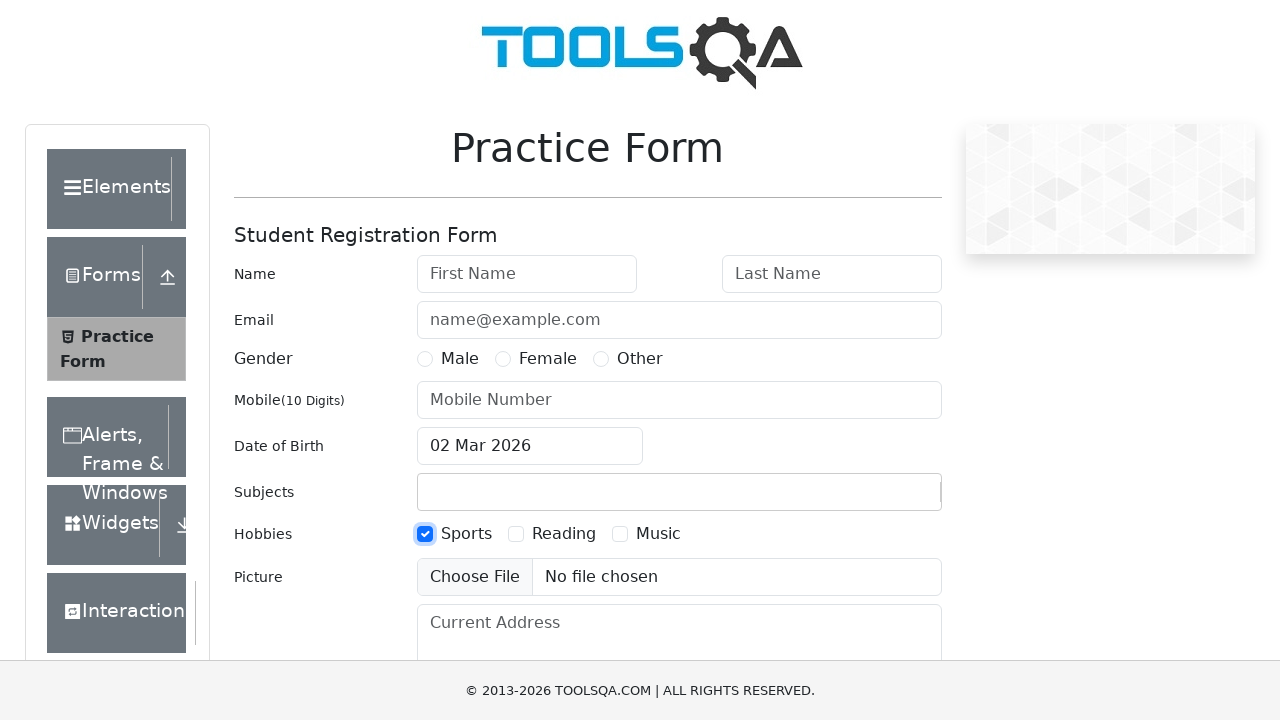

Scrolled checkbox 2 into view
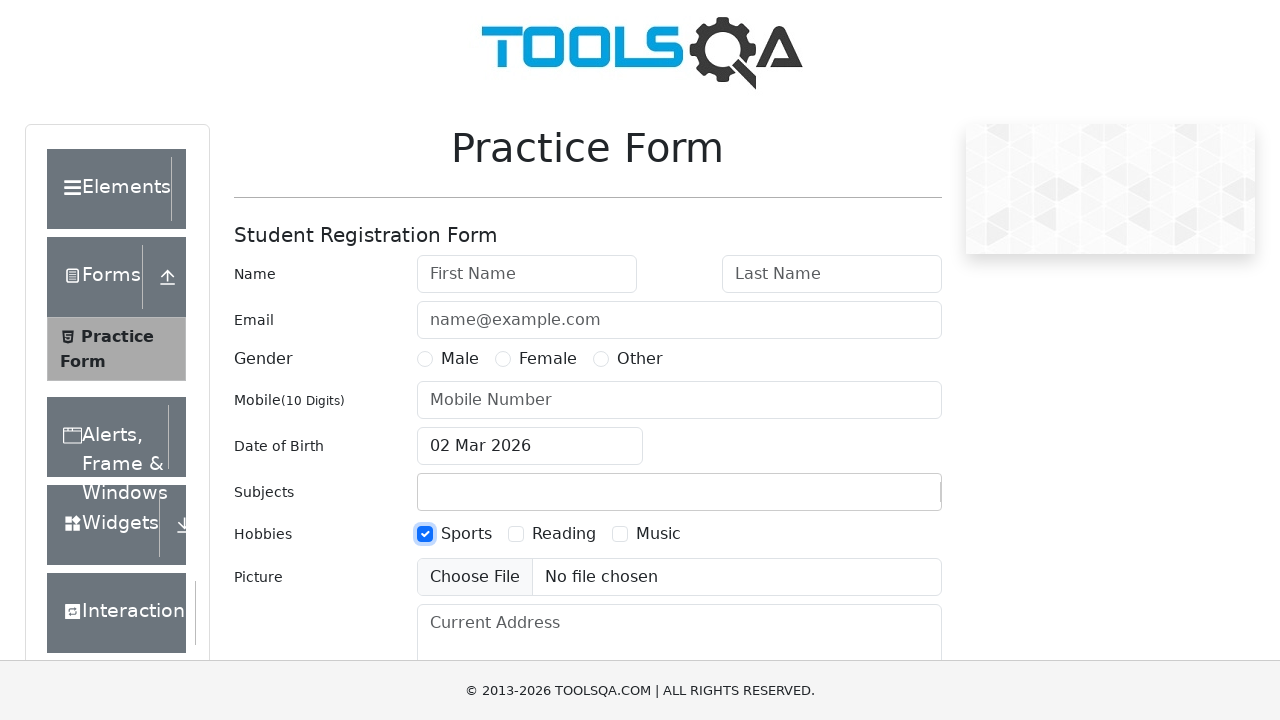

Clicked checkbox 2 at (564, 534) on xpath=//input[@type='checkbox']/following-sibling::label >> nth=1
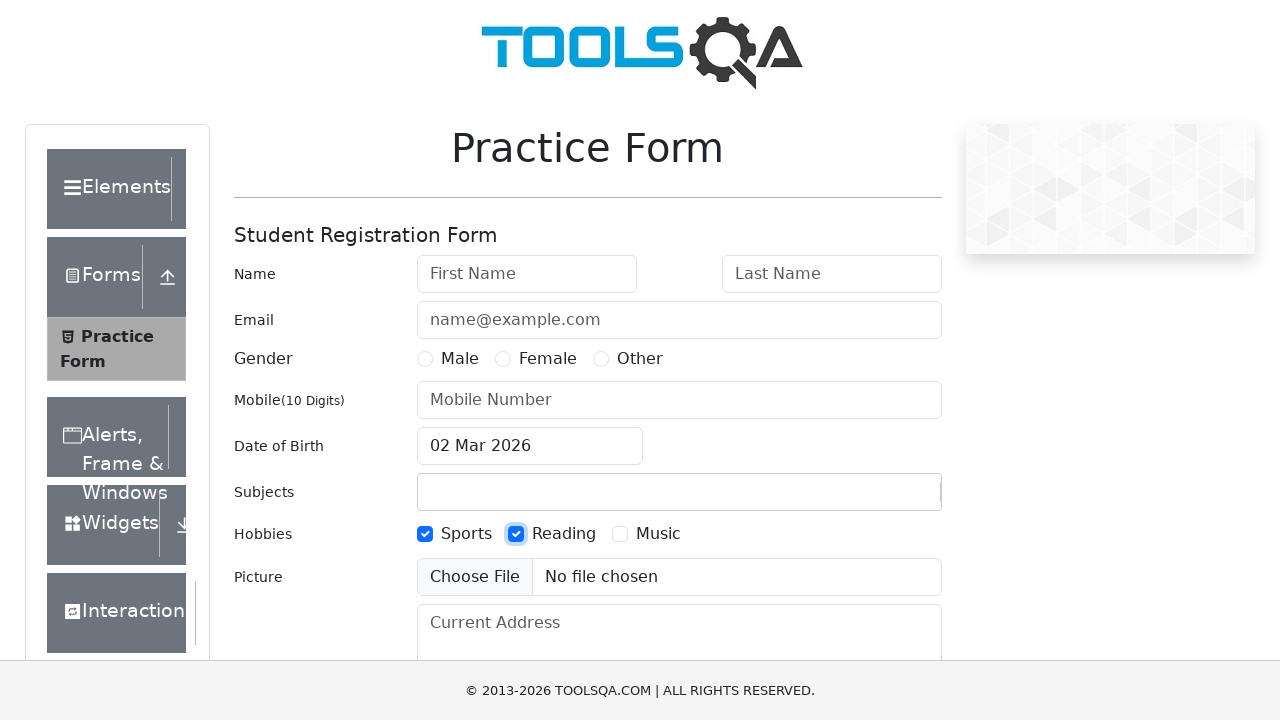

Selected checkbox 3 of 3
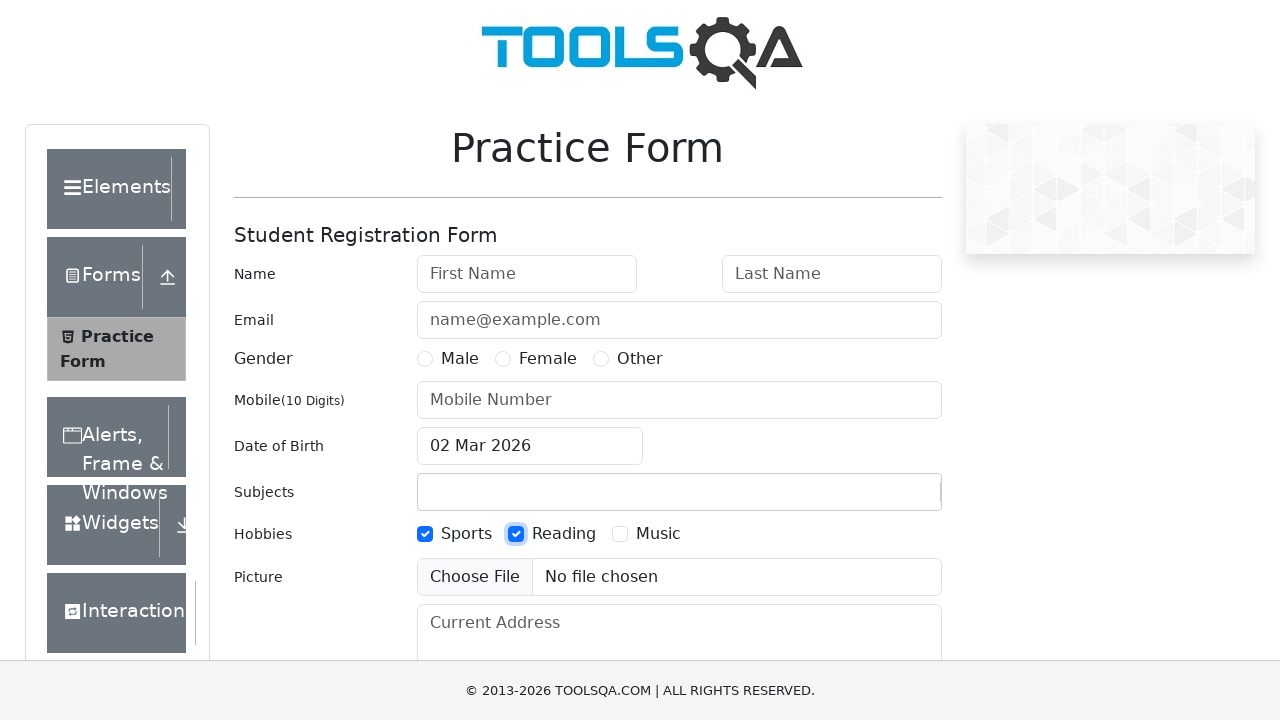

Scrolled checkbox 3 into view
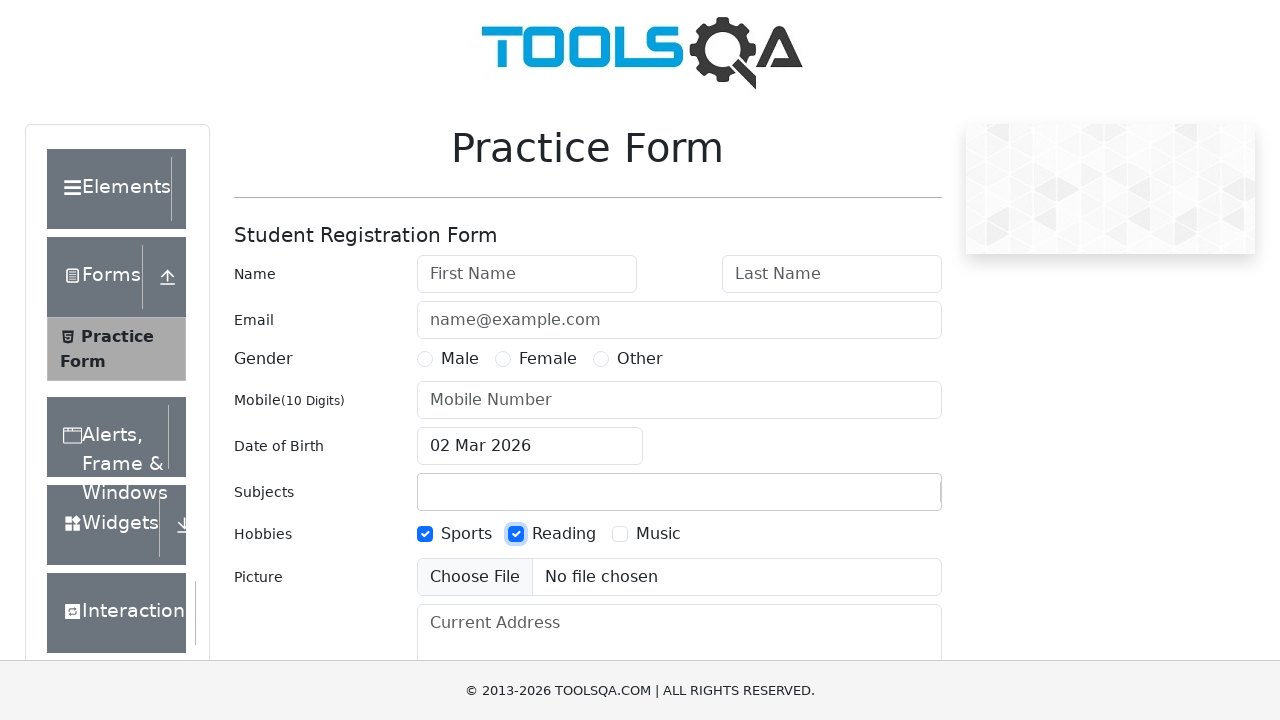

Clicked checkbox 3 at (658, 534) on xpath=//input[@type='checkbox']/following-sibling::label >> nth=2
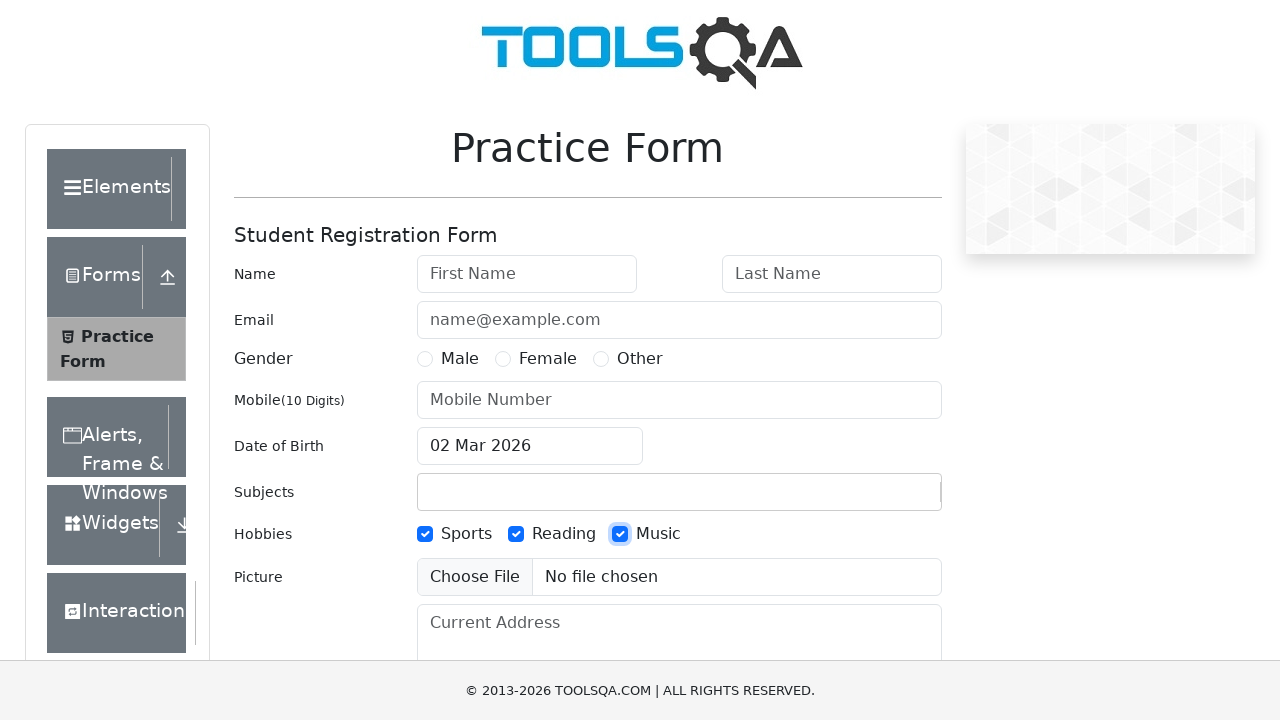

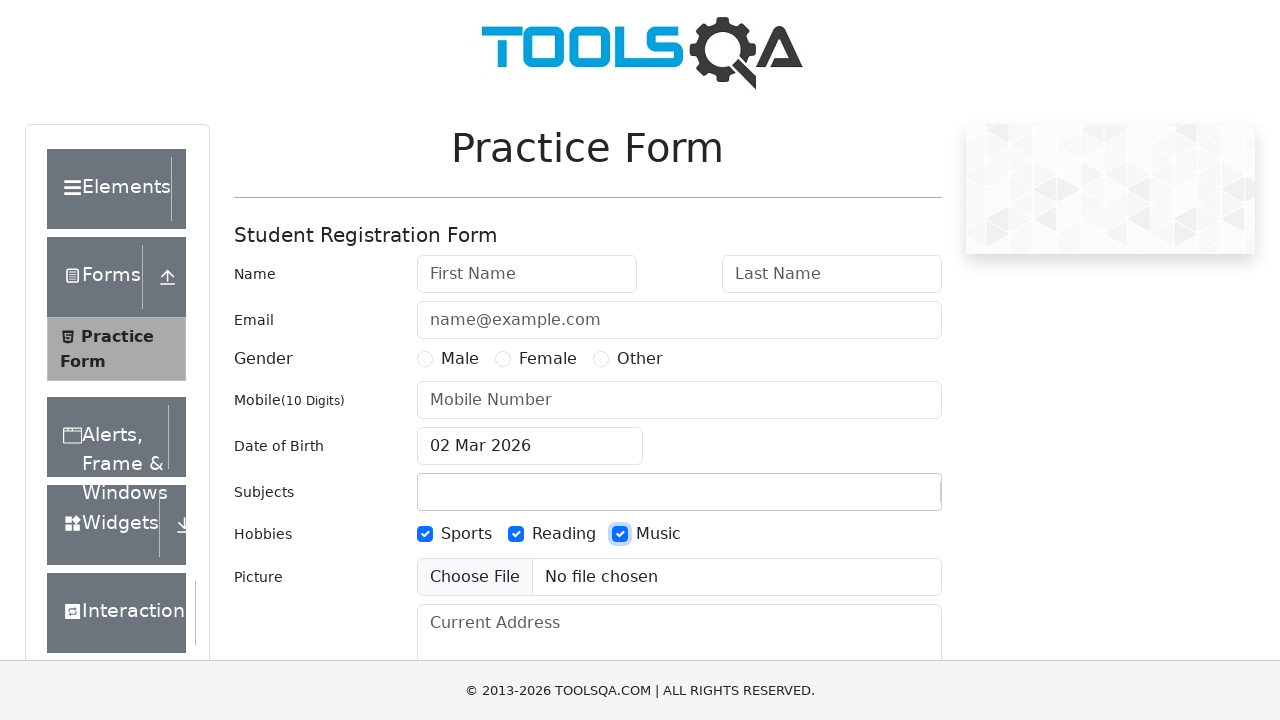